Tests store search functionality with mixed case "GaMiNg" keyword to verify case handling

Starting URL: https://kodilla.com/pl/test/store

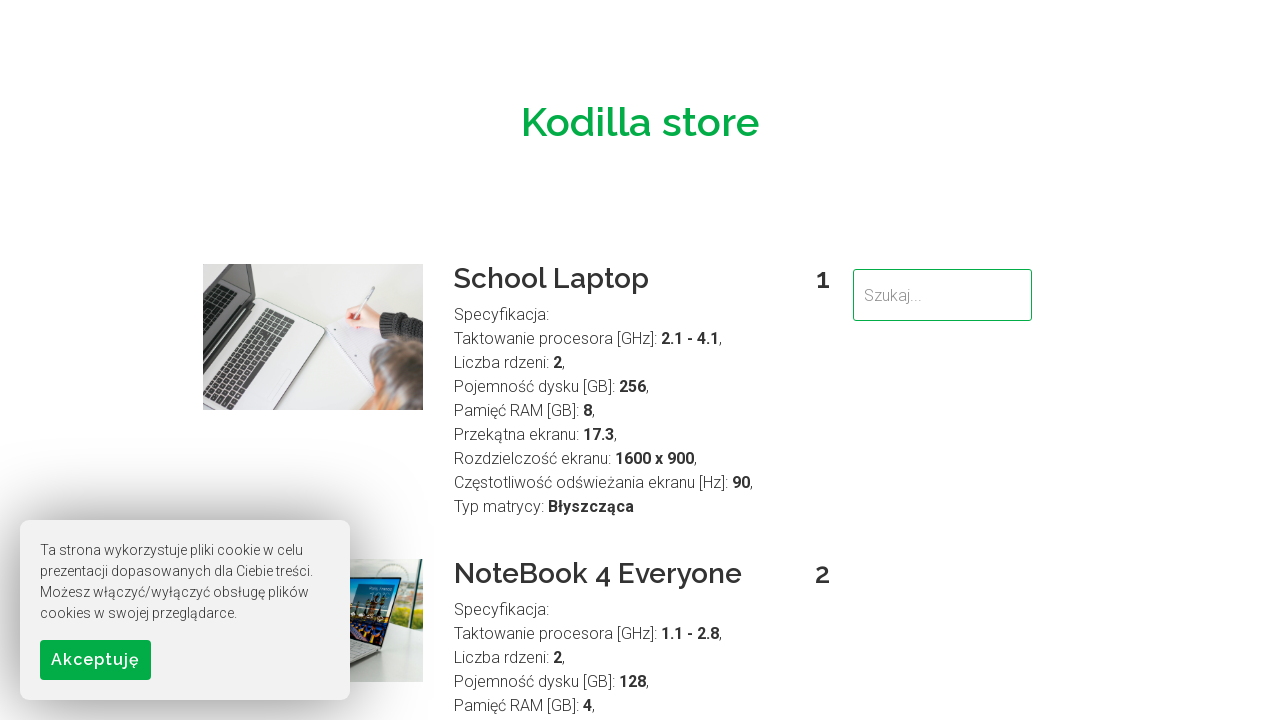

Filled search field with mixed case keyword 'GaMiNg' on input[type='search'], input[name='search'], input#search, .search-input
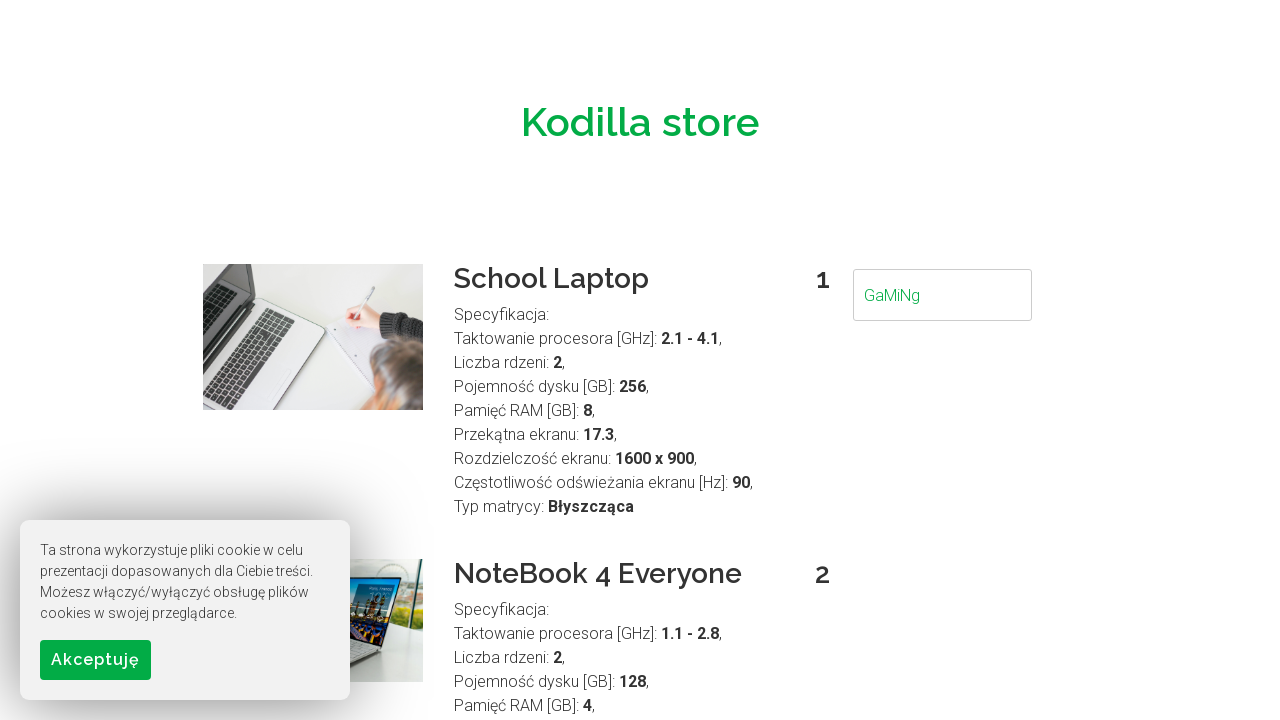

Clicked search button to submit the search query at (96, 660) on button[type='submit'], .search-button, input[type='submit']
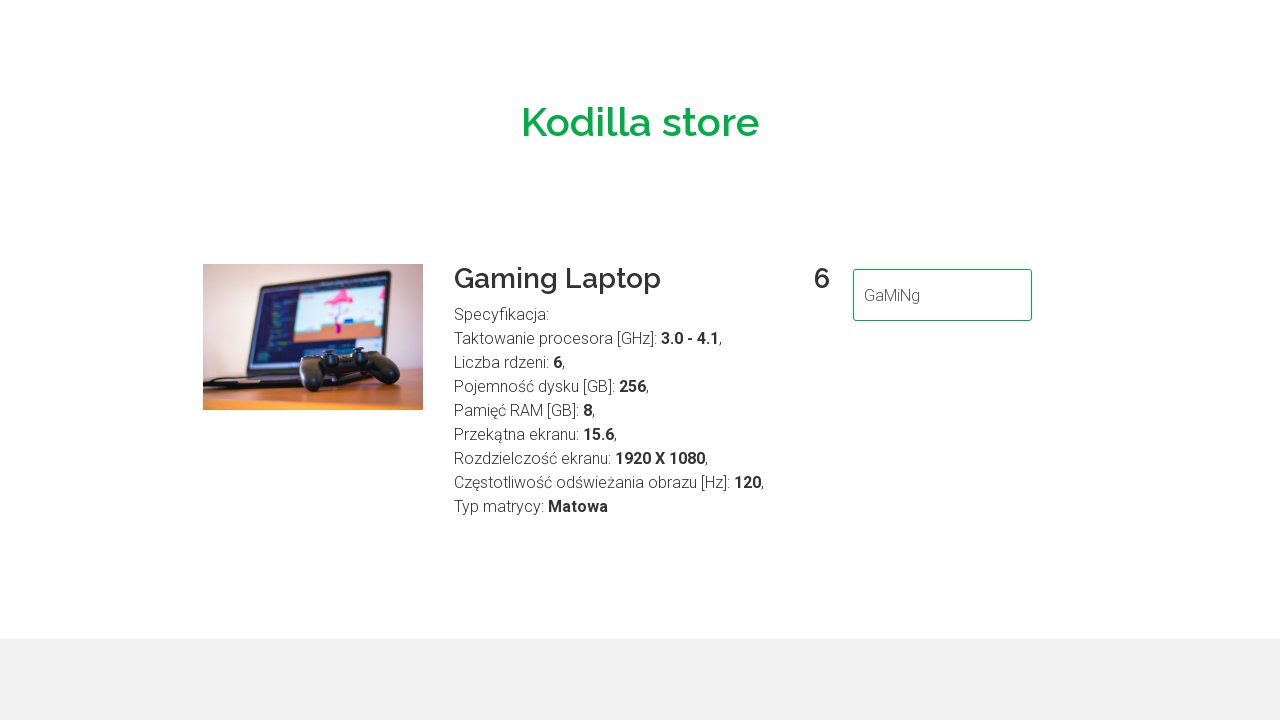

Waited 2000ms for search results to load
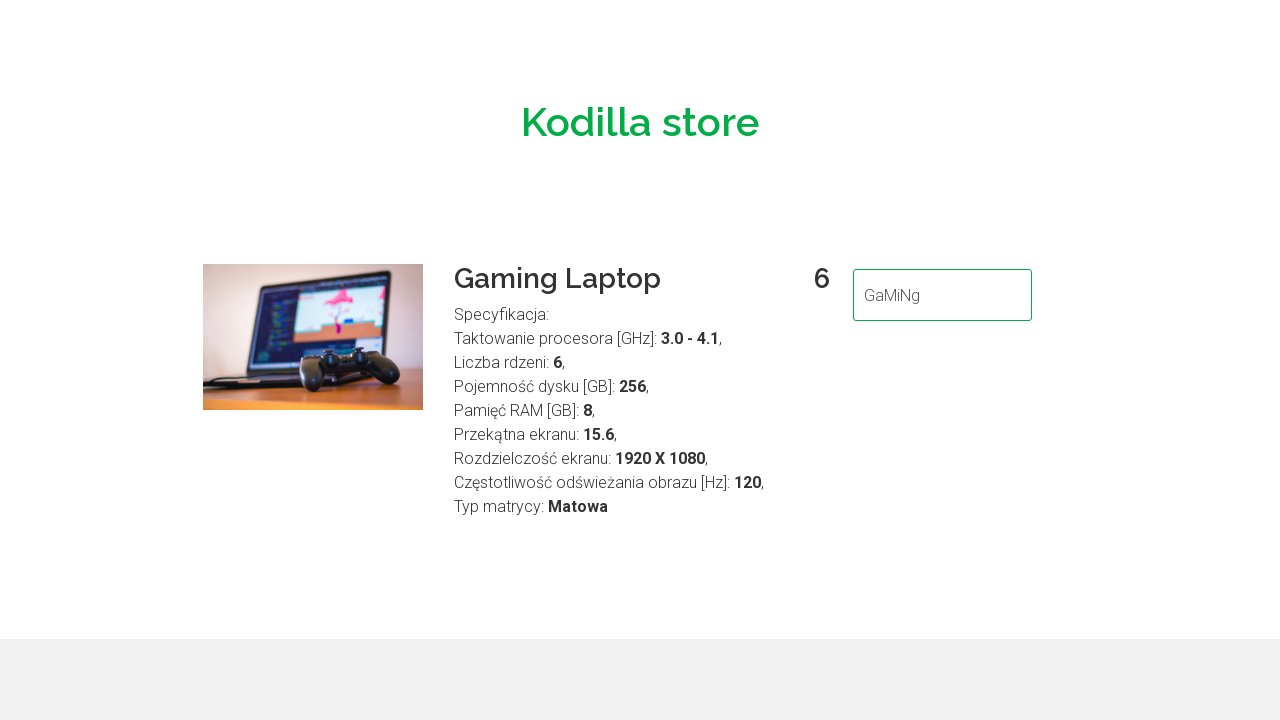

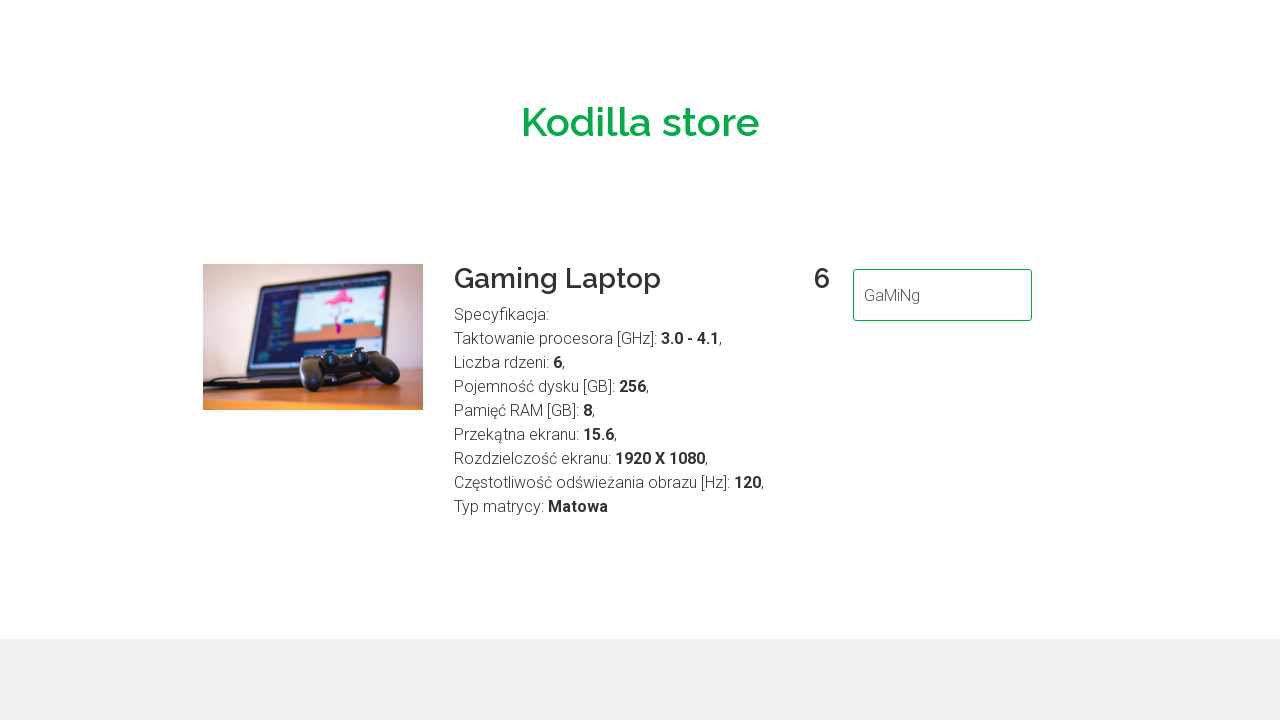